Tests that the back button works correctly when navigating between filter views

Starting URL: https://demo.playwright.dev/todomvc

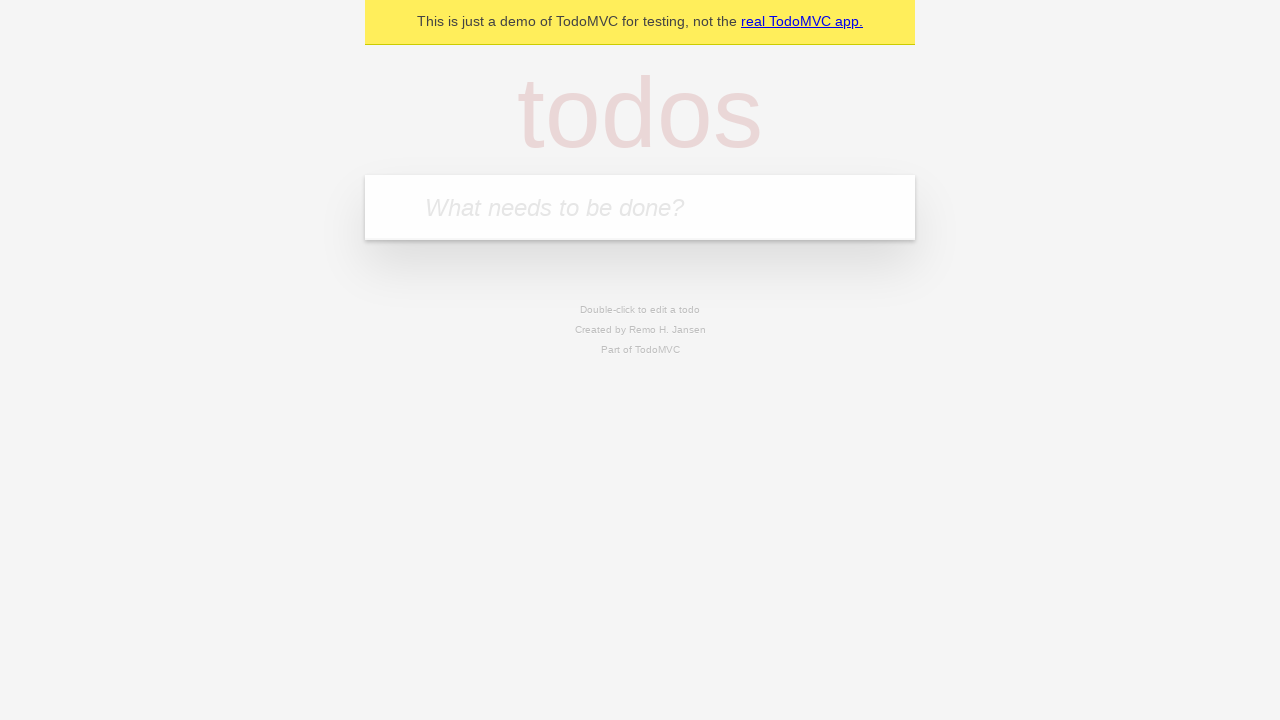

Filled todo input with 'buy some cheese' on internal:attr=[placeholder="What needs to be done?"i]
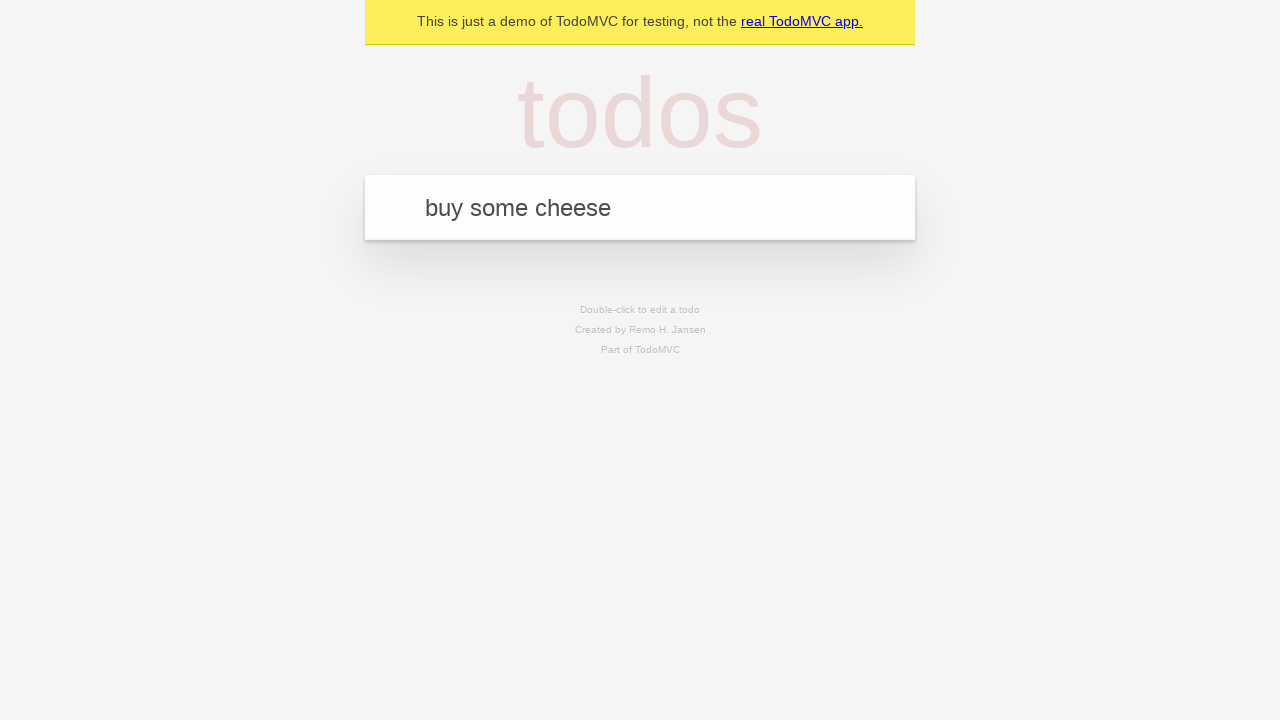

Pressed Enter to create first todo item on internal:attr=[placeholder="What needs to be done?"i]
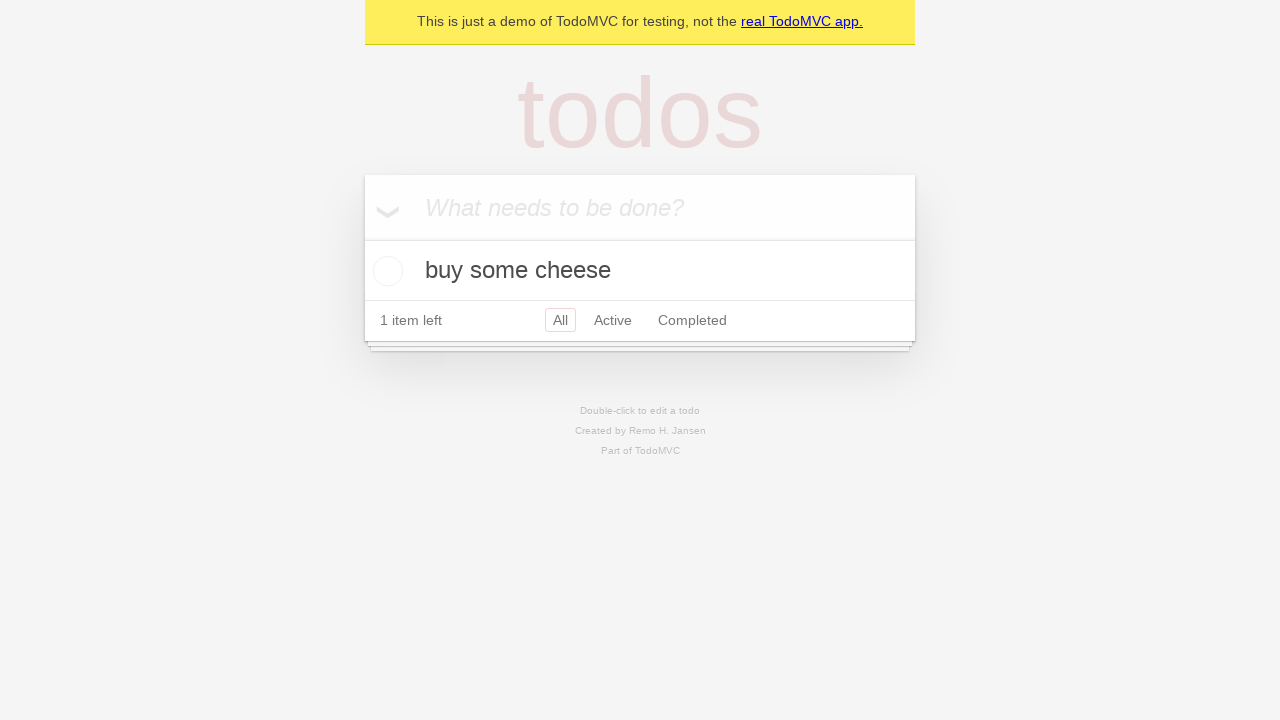

Filled todo input with 'feed the cat' on internal:attr=[placeholder="What needs to be done?"i]
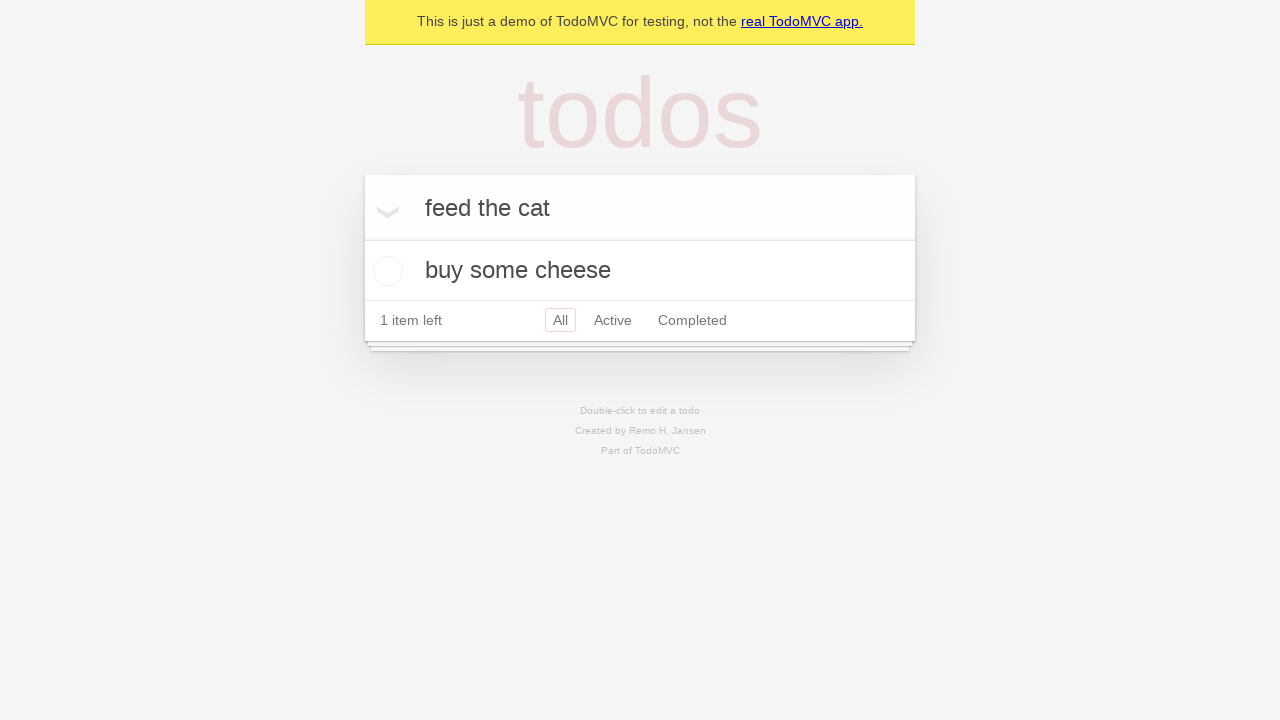

Pressed Enter to create second todo item on internal:attr=[placeholder="What needs to be done?"i]
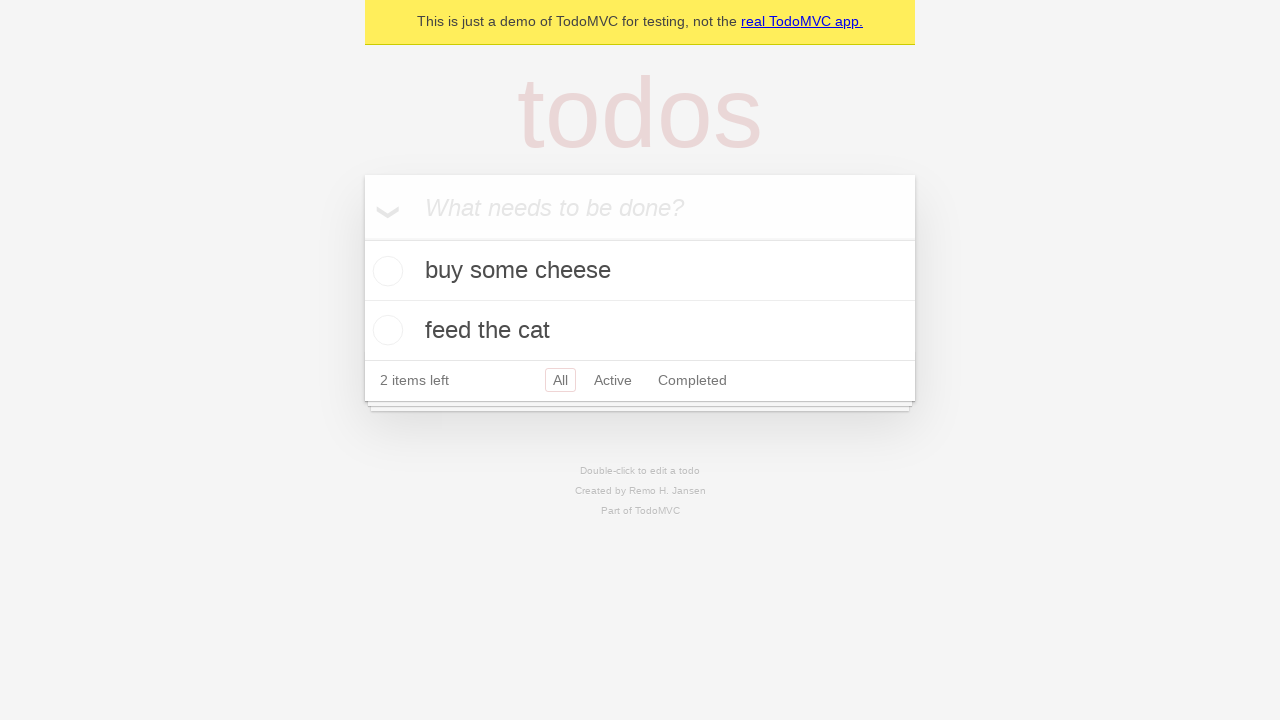

Filled todo input with 'book a doctors appointment' on internal:attr=[placeholder="What needs to be done?"i]
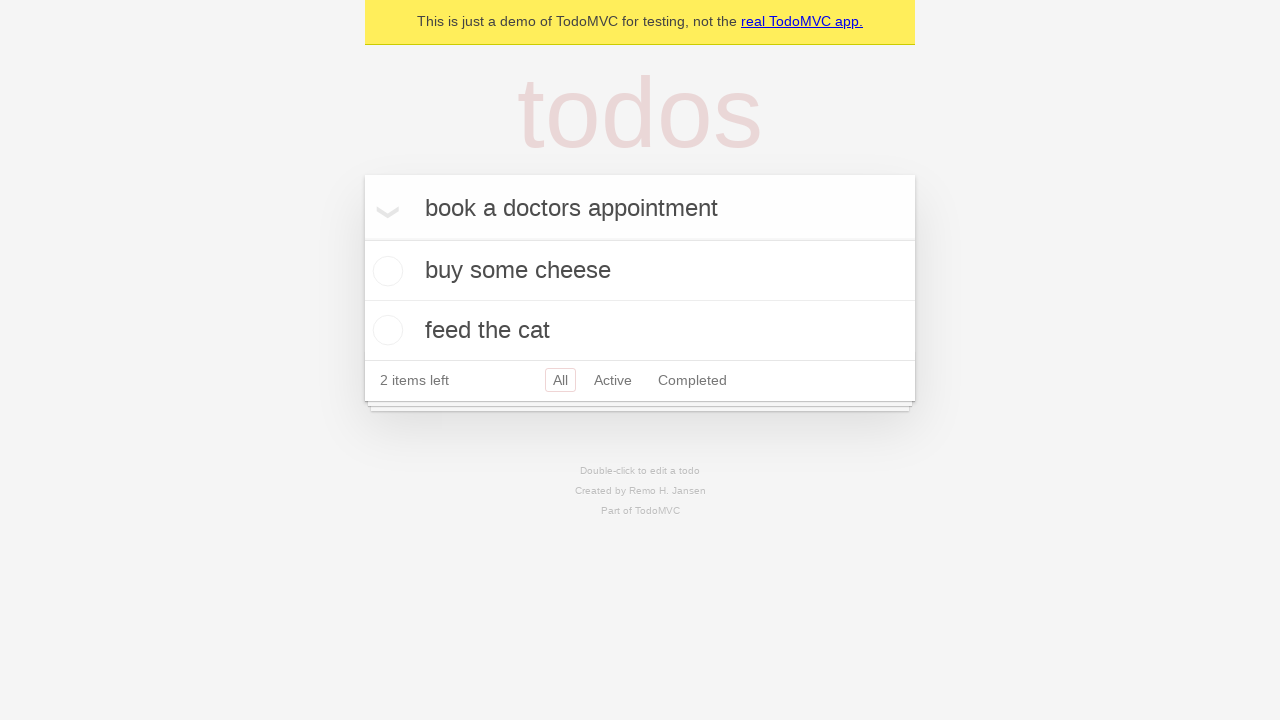

Pressed Enter to create third todo item on internal:attr=[placeholder="What needs to be done?"i]
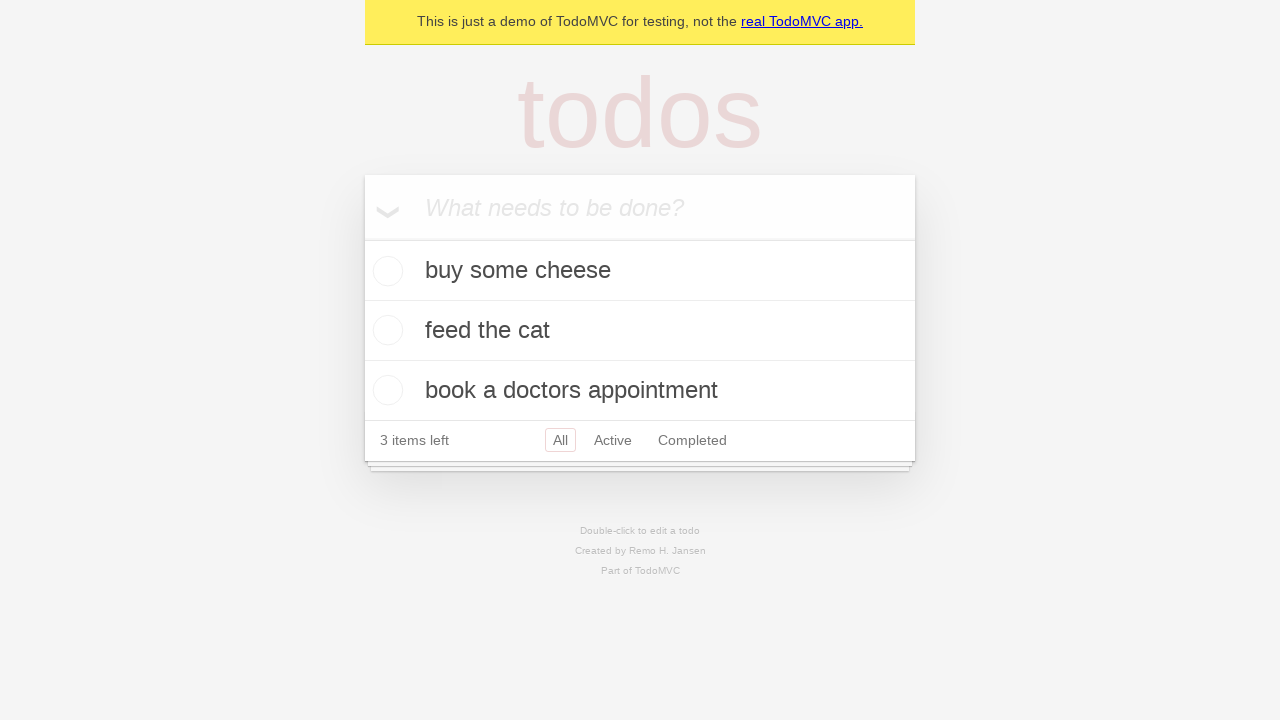

Checked the second todo item (feed the cat) at (385, 330) on internal:testid=[data-testid="todo-item"s] >> nth=1 >> internal:role=checkbox
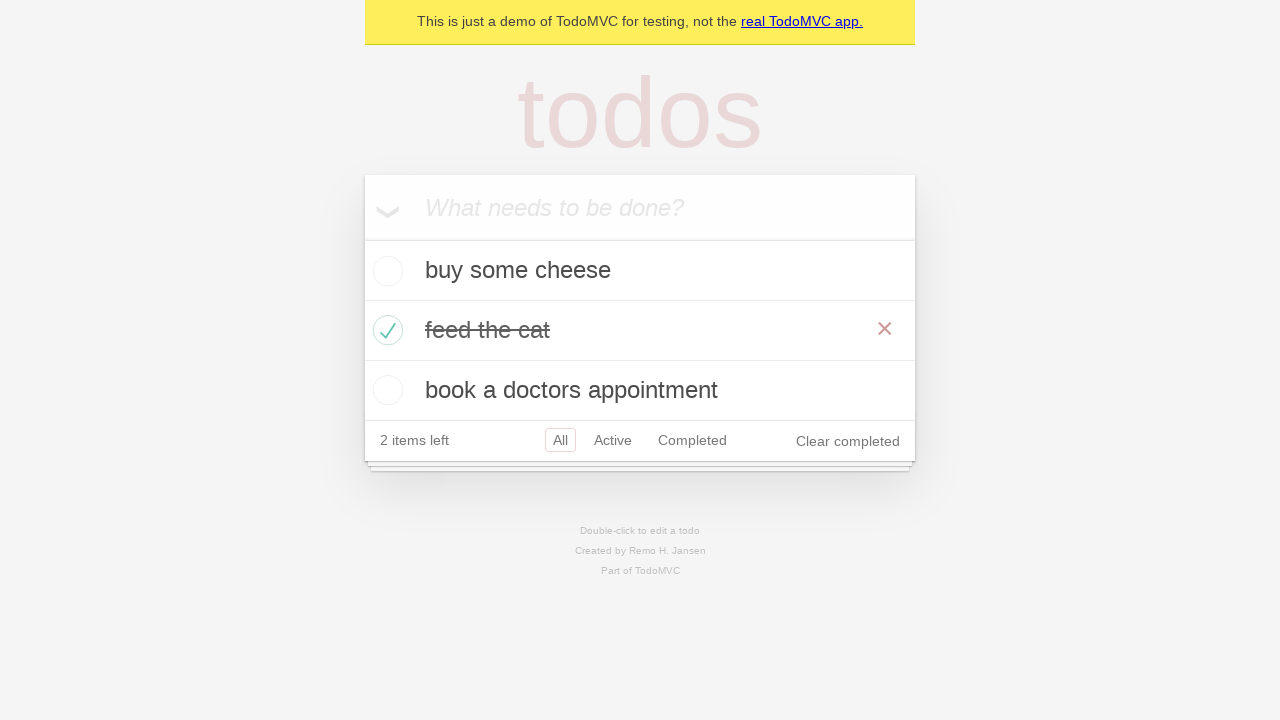

Clicked 'All' filter link at (560, 440) on internal:role=link[name="All"i]
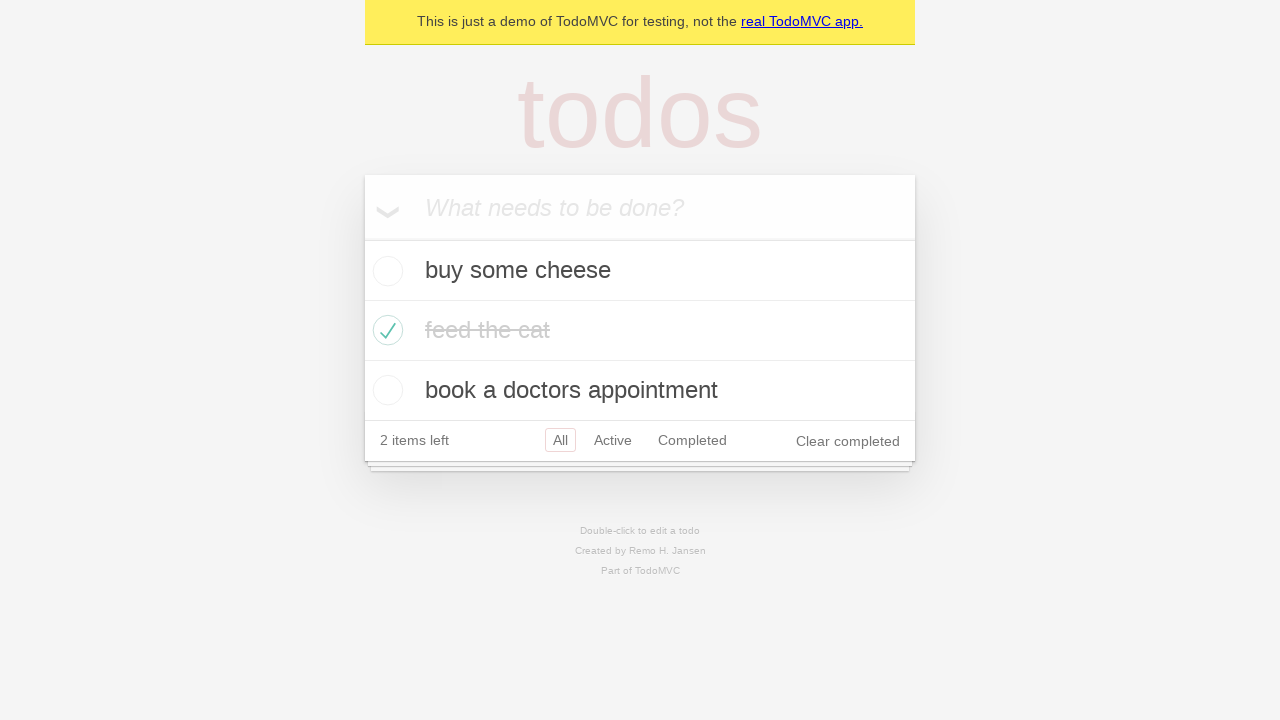

Clicked 'Active' filter link at (613, 440) on internal:role=link[name="Active"i]
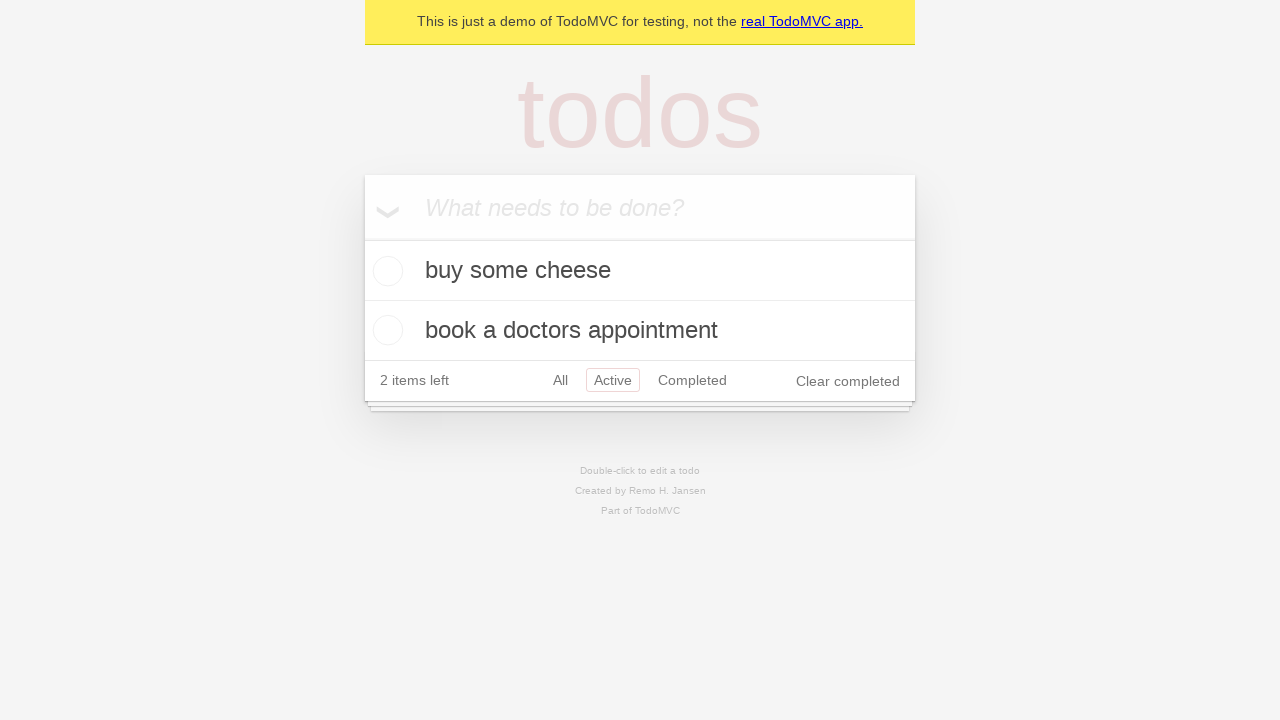

Clicked 'Completed' filter link at (692, 380) on internal:role=link[name="Completed"i]
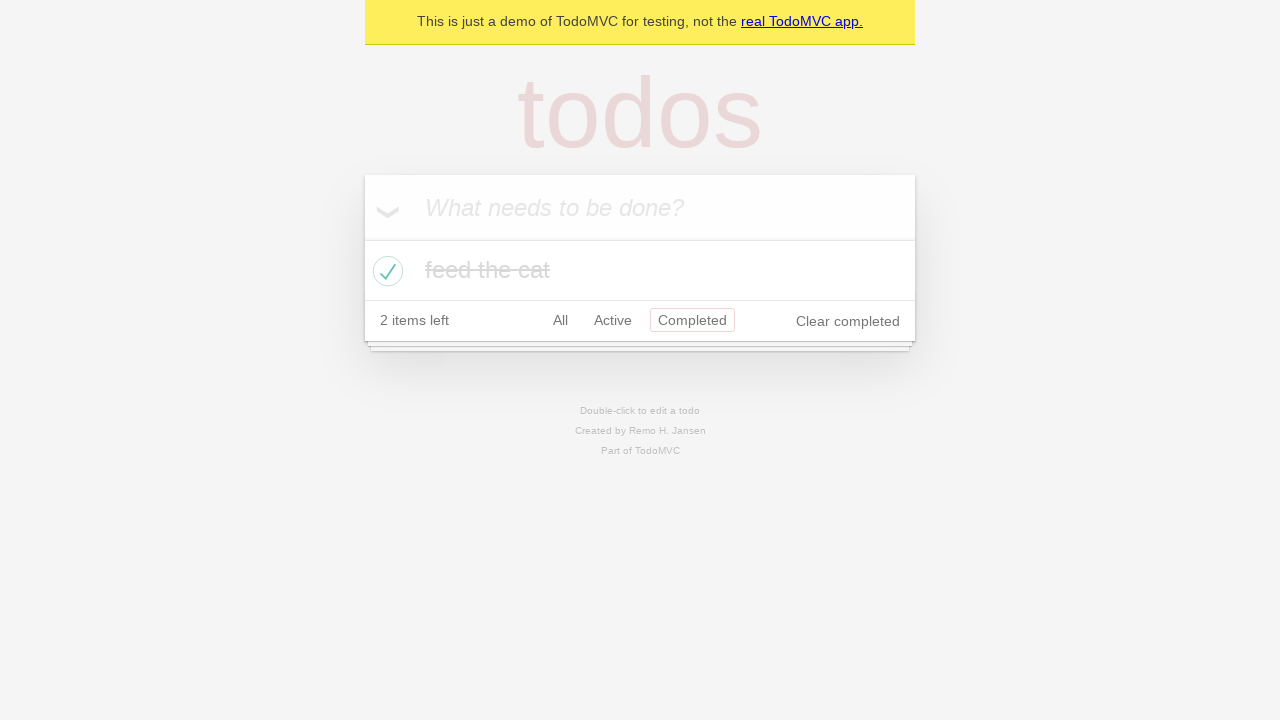

Navigated back from Completed filter (expecting Active filter view)
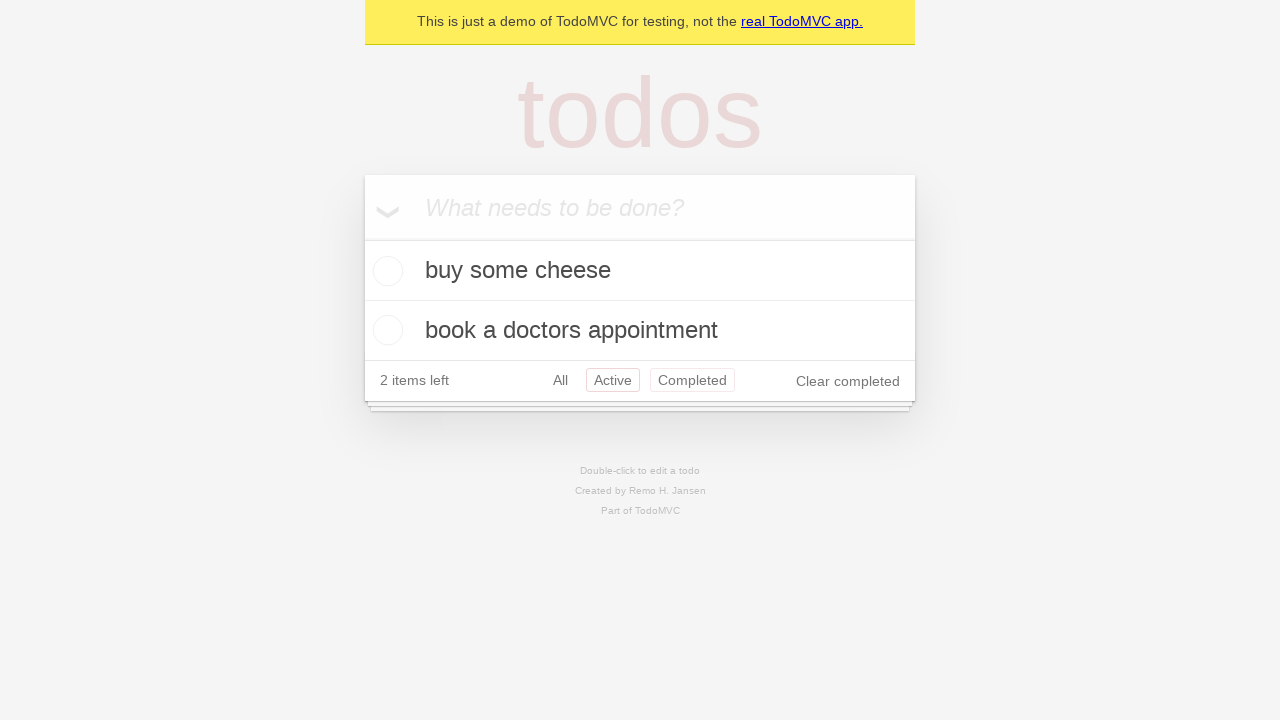

Navigated back from Active filter (expecting All filter view)
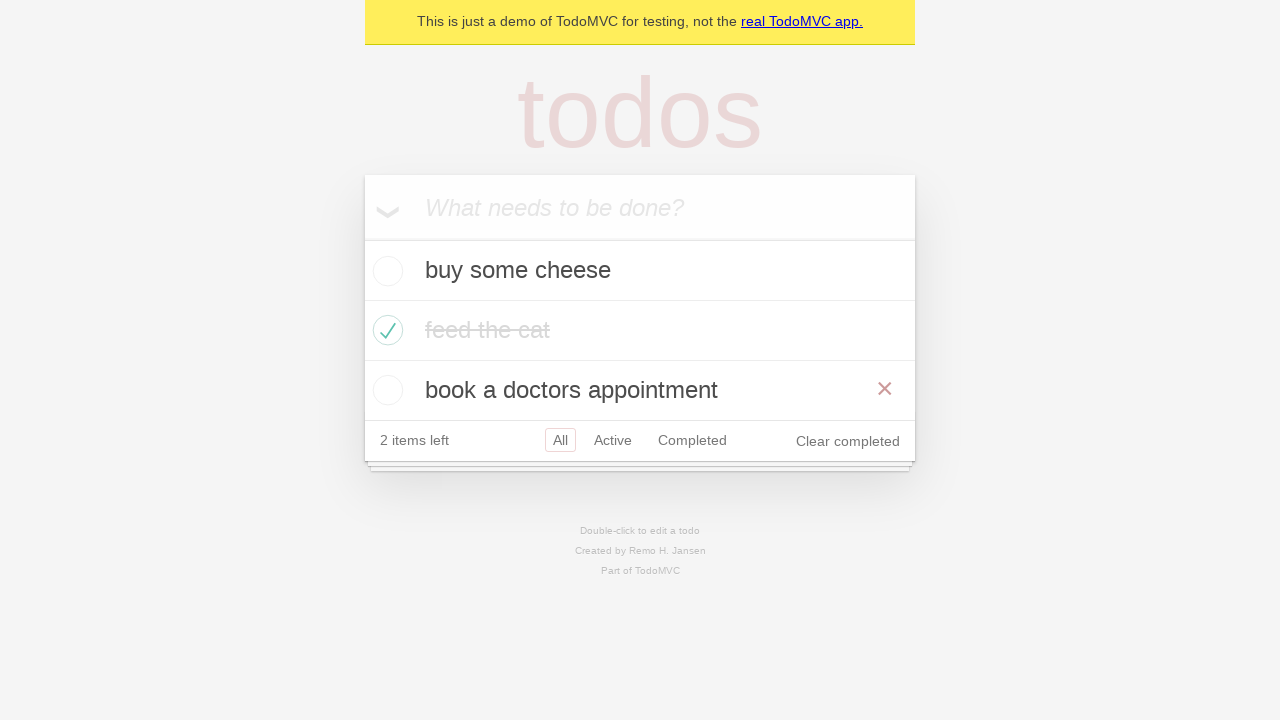

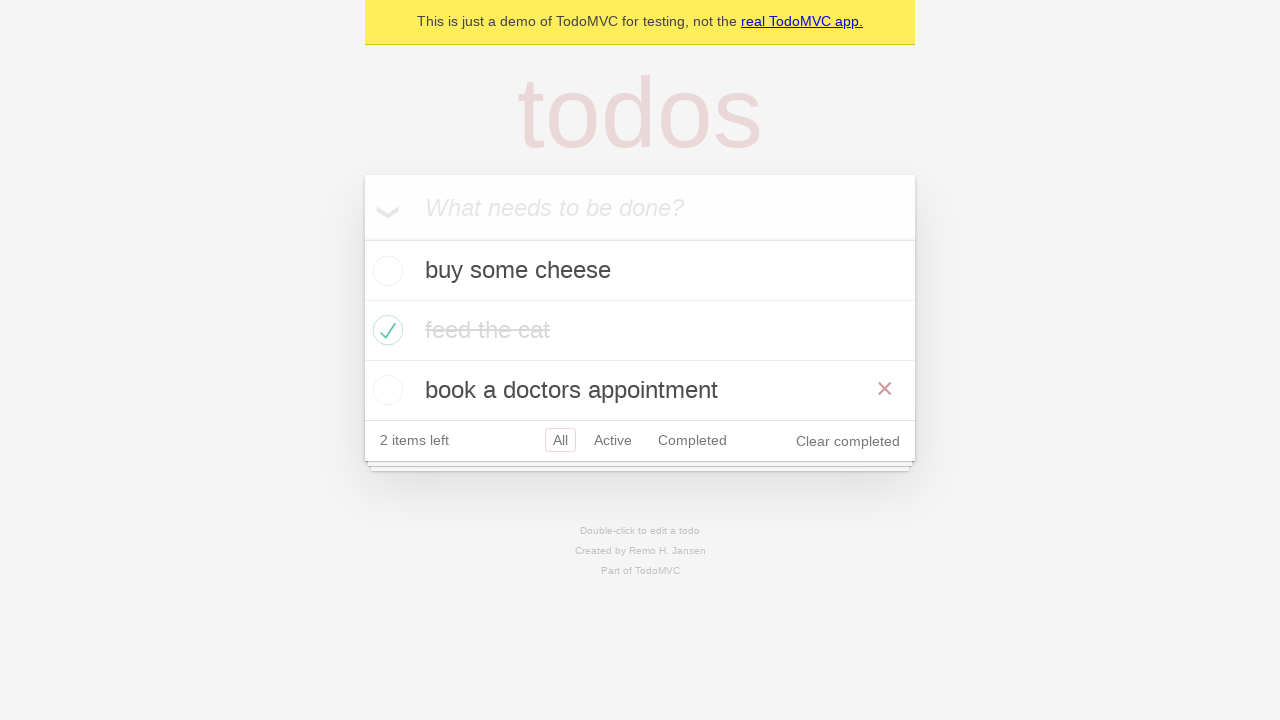